Tests Base64 decoding with invalid Base64 input and verifies the output area handles it appropriately.

Starting URL: https://www.001236.xyz/en/base64

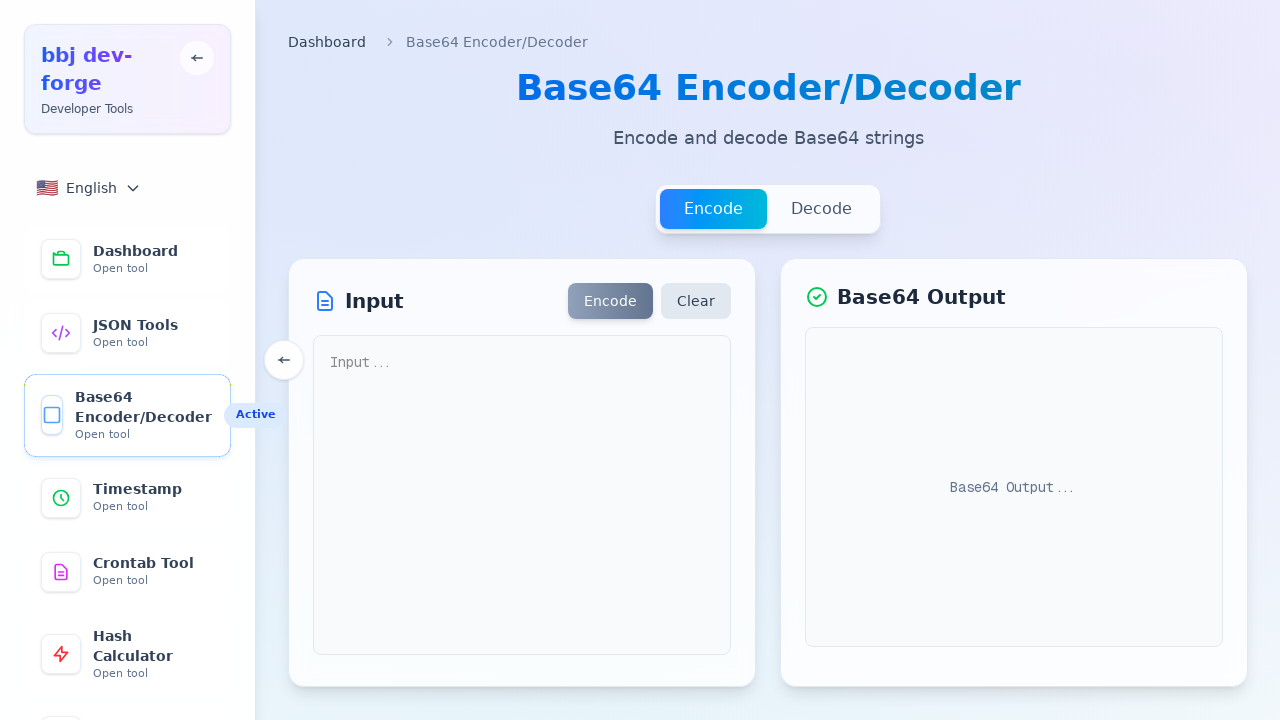

Clicked Decode mode button to switch to decoding mode at (822, 209) on button:has-text("Decode")
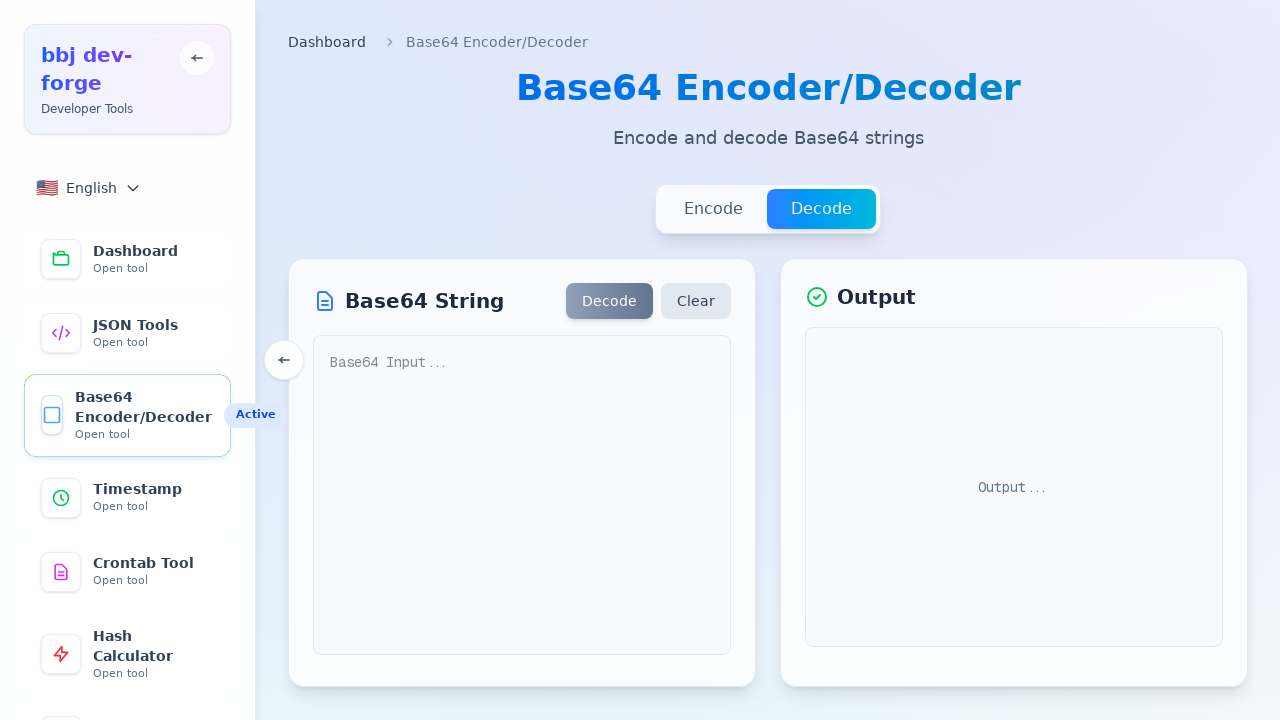

Filled input textarea with invalid Base64 string 'InvalidBase64!' on textarea[placeholder="Base64 Input..."]
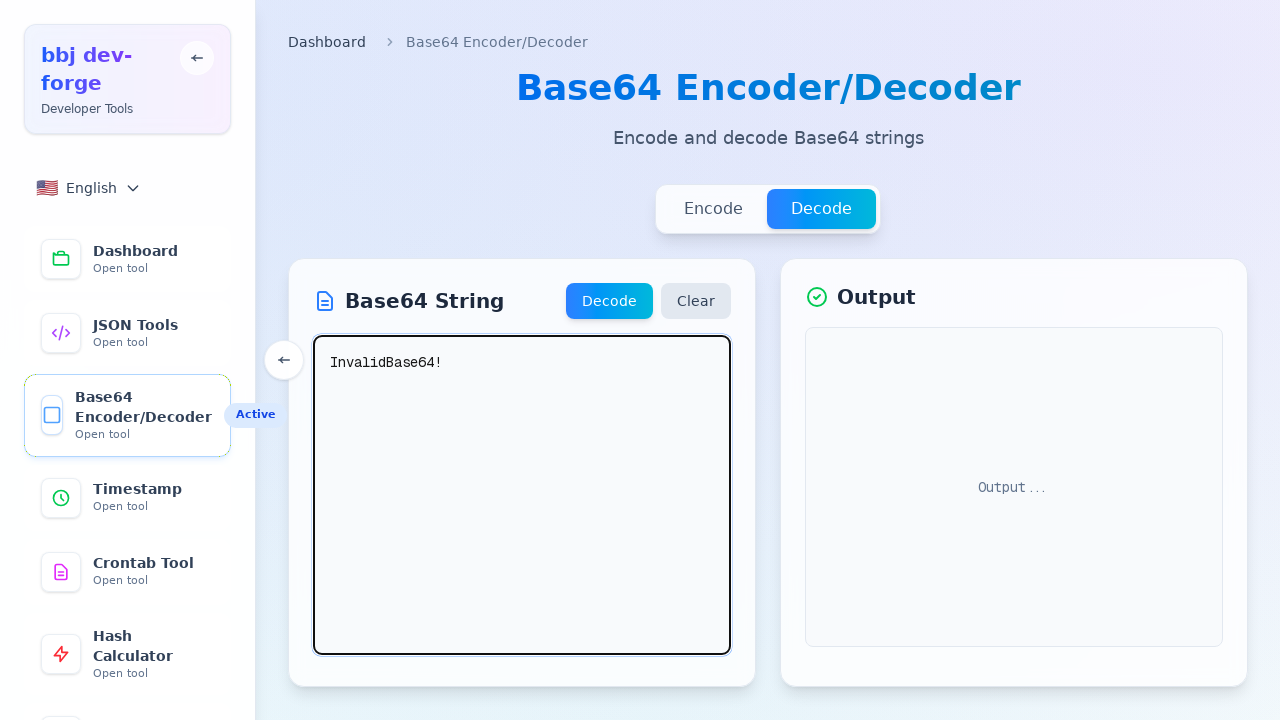

Clicked Decode execution button to decode the invalid Base64 input at (822, 209) on button:has-text("Decode")
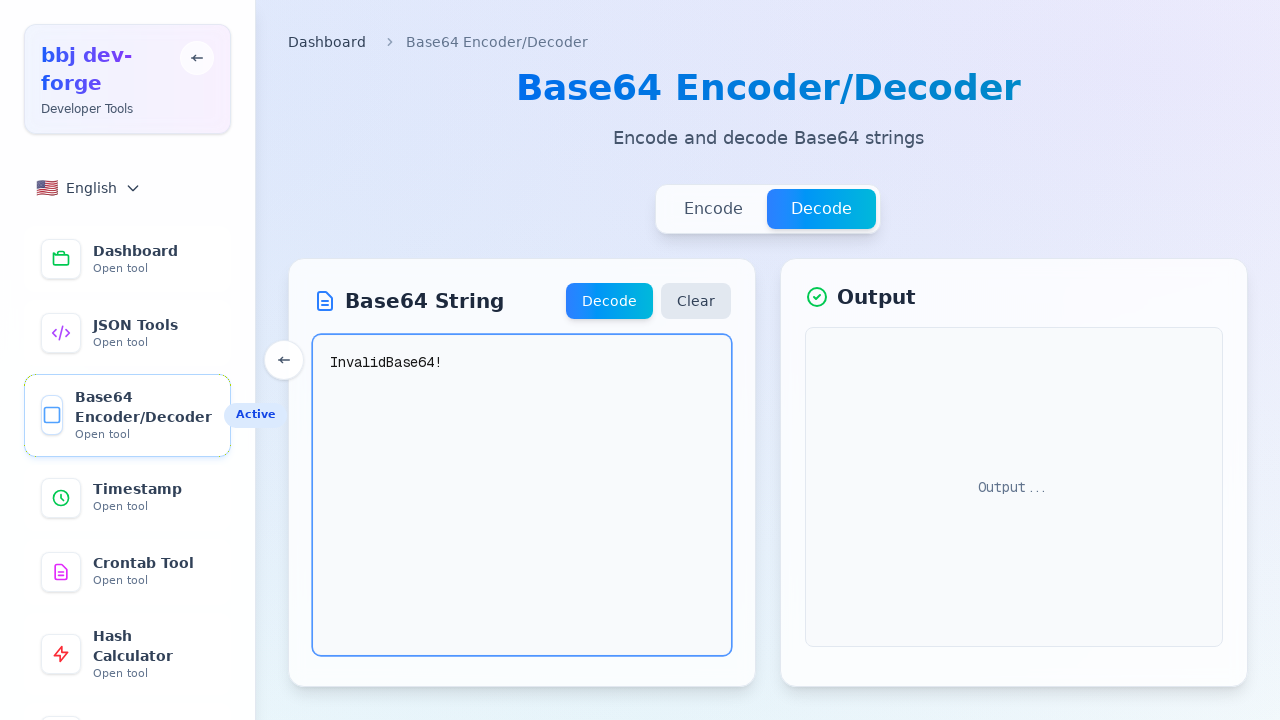

Waited 500ms for decoding operation to complete
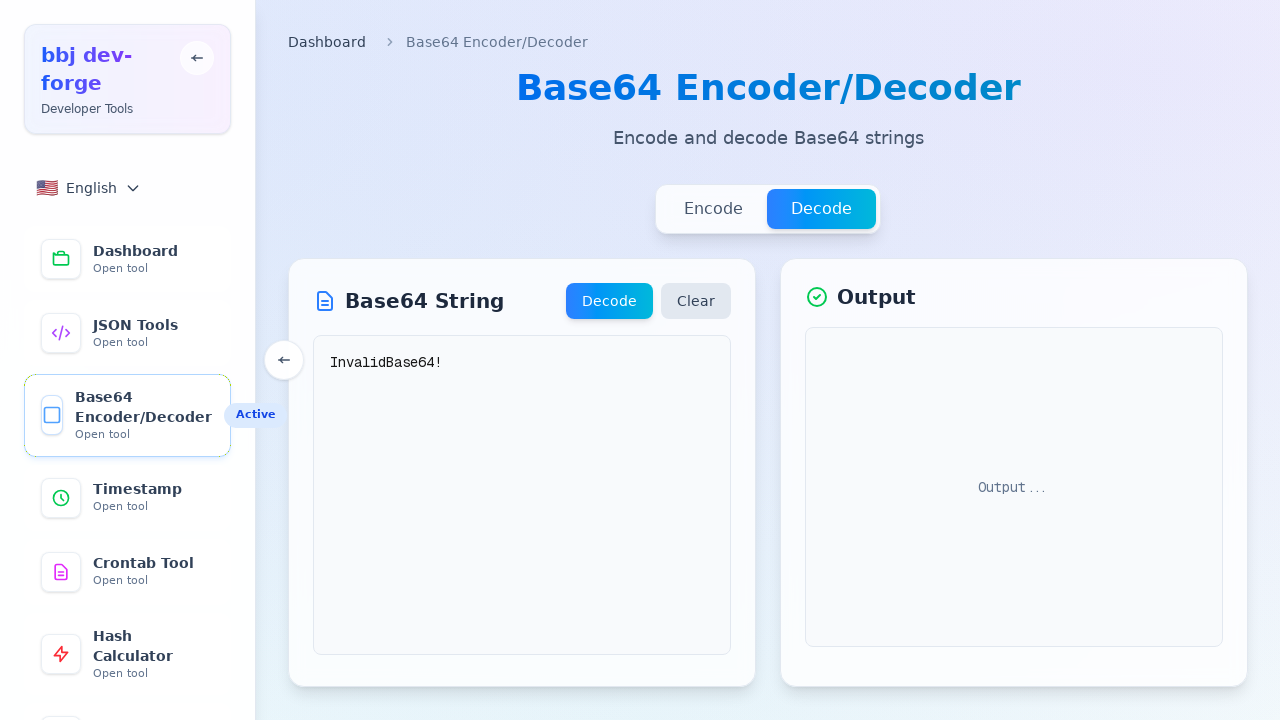

Verified output area is visible and loaded
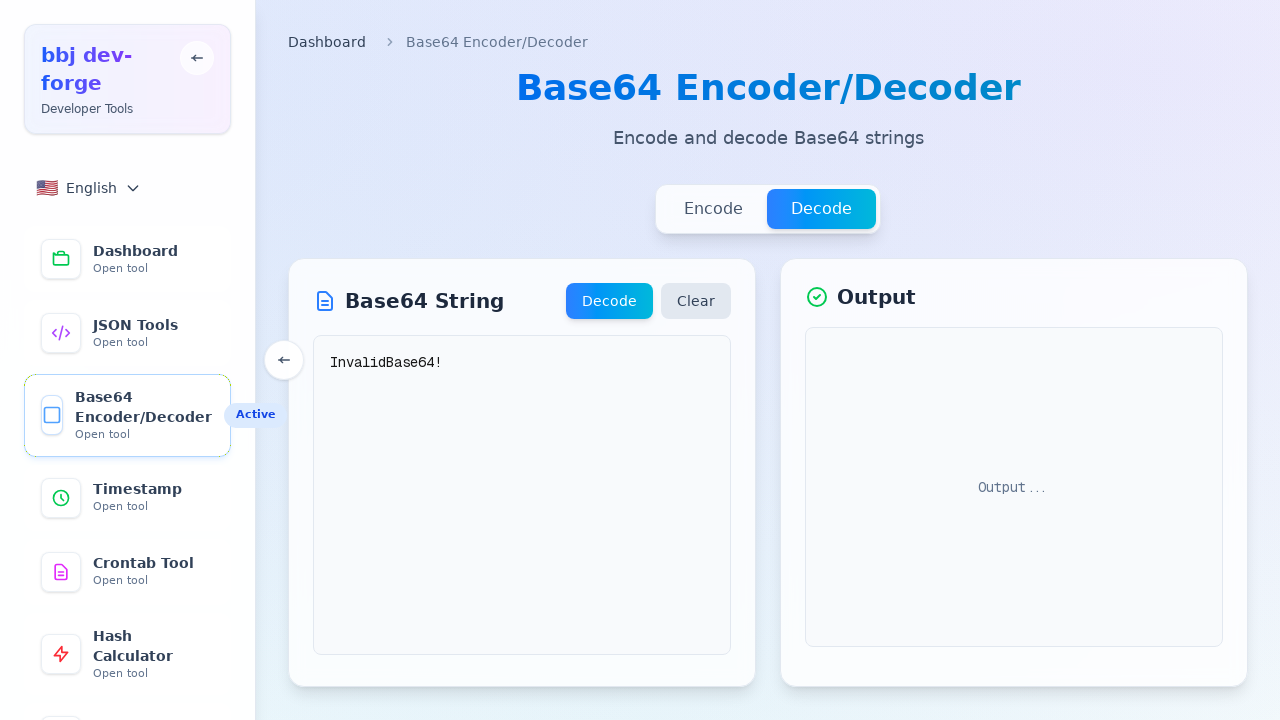

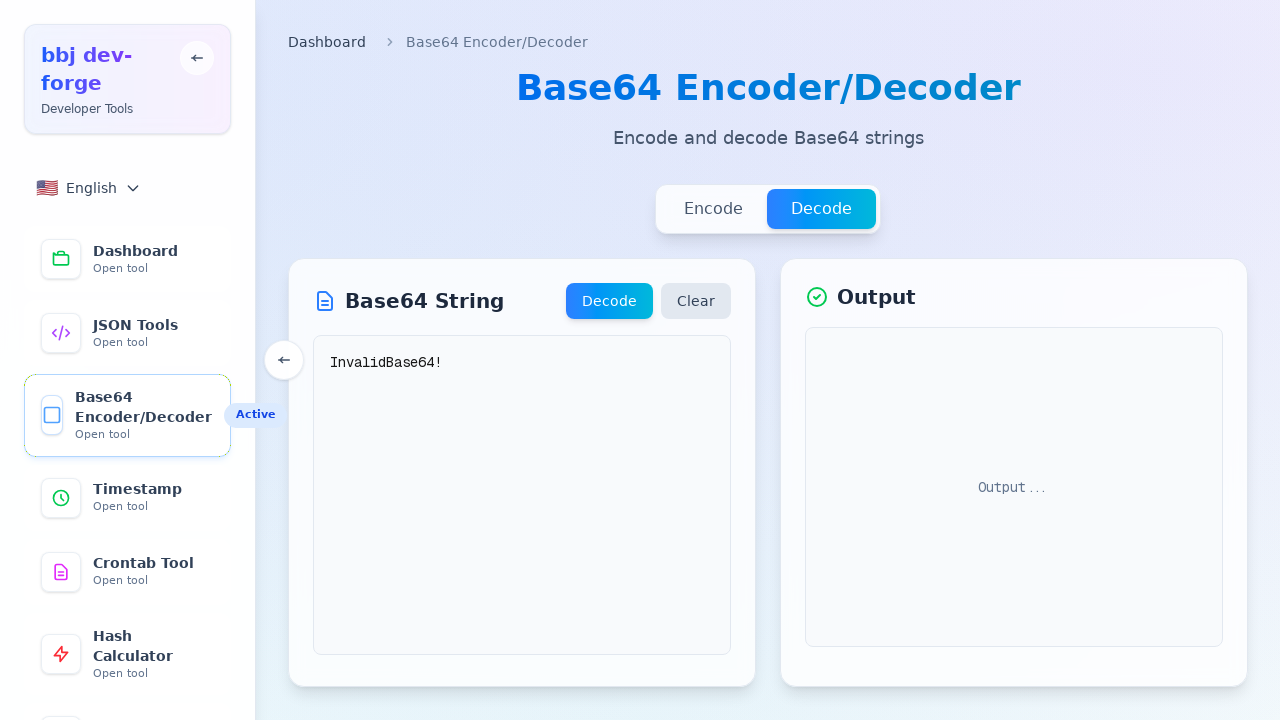